Tests file download functionality by navigating to a download page and clicking on a download link to trigger a file download

Starting URL: https://the-internet.herokuapp.com/download

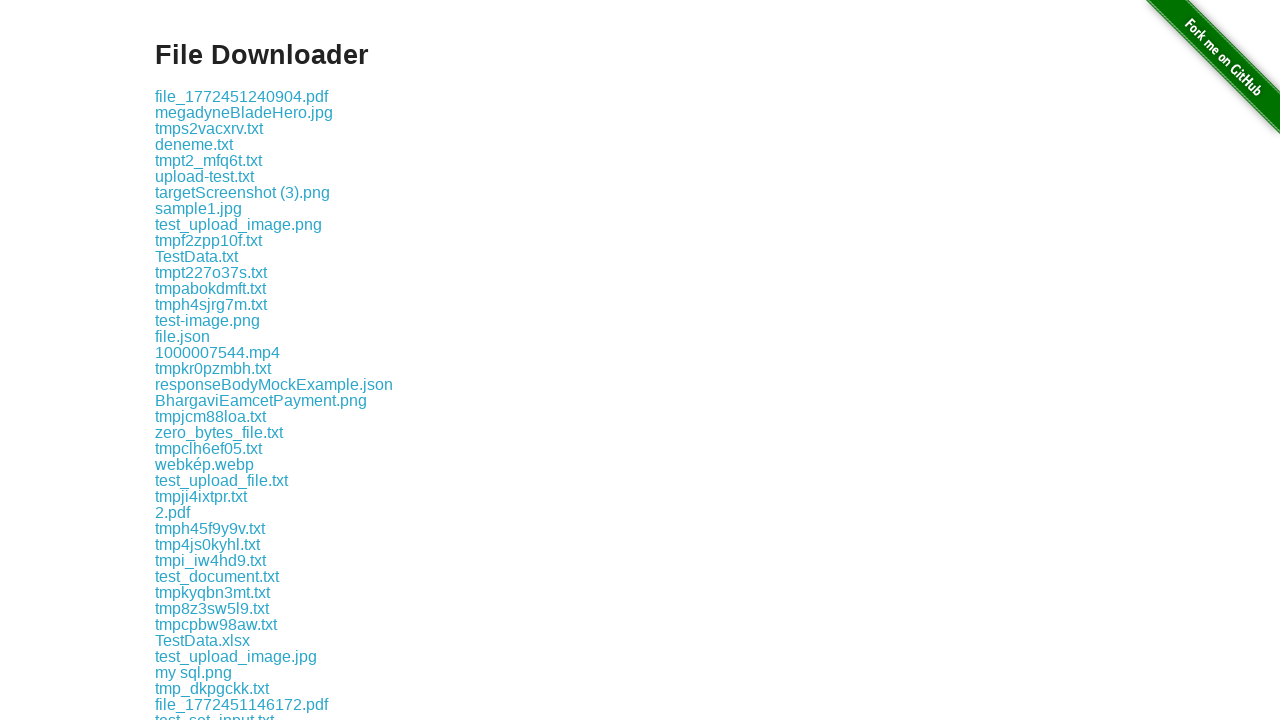

Clicked on the first download link at (242, 96) on .example a
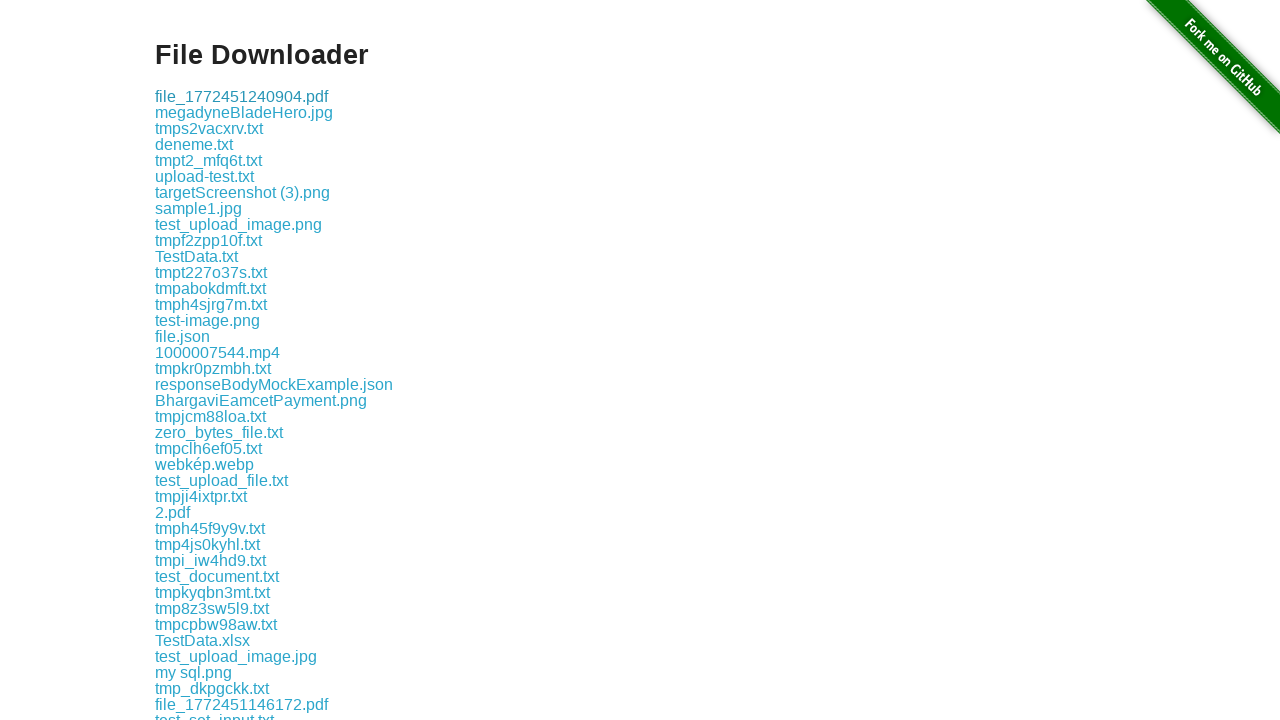

Waited for download to initiate
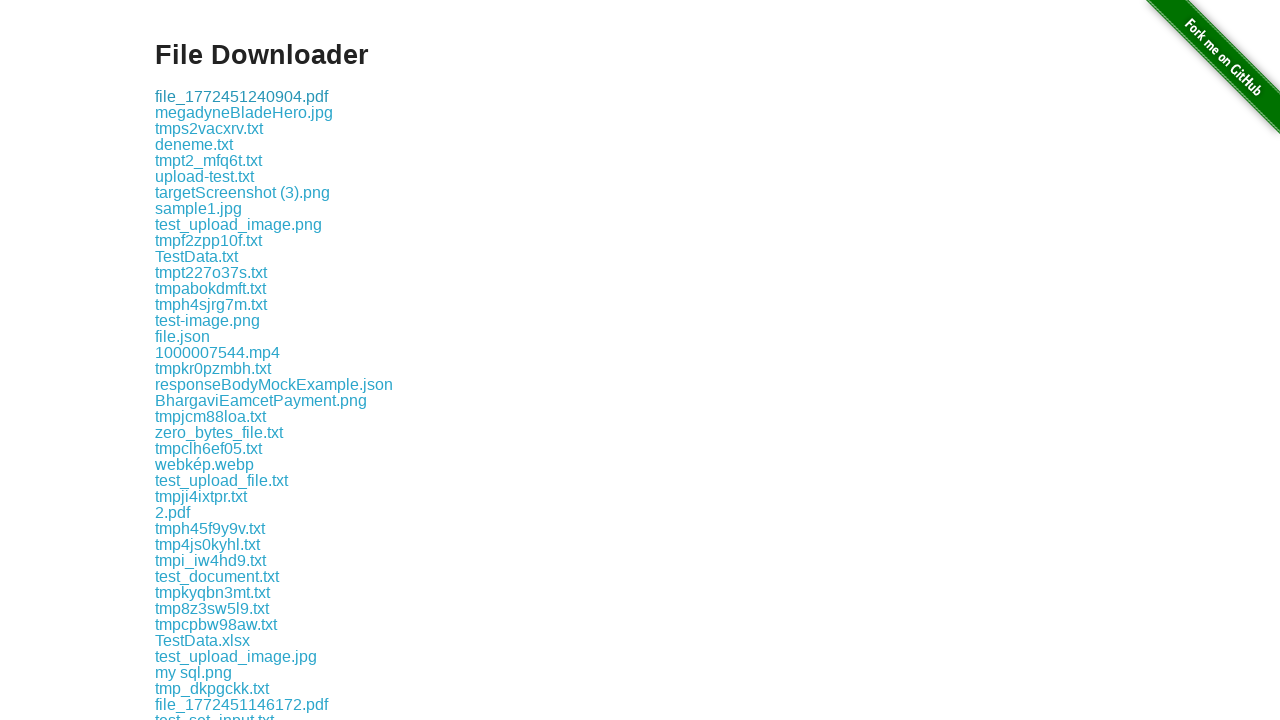

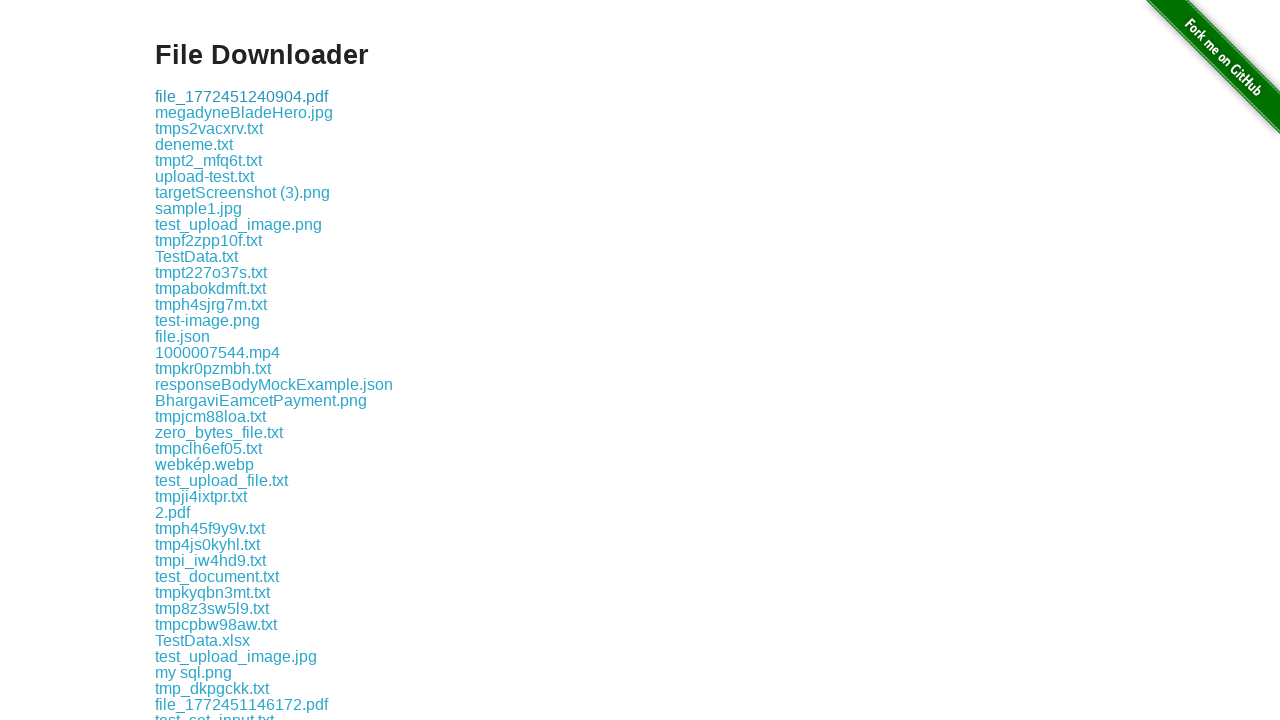